Tests checkbox and radio button functionality by selecting specific options on an automation practice page

Starting URL: https://rahulshettyacademy.com/AutomationPractice/

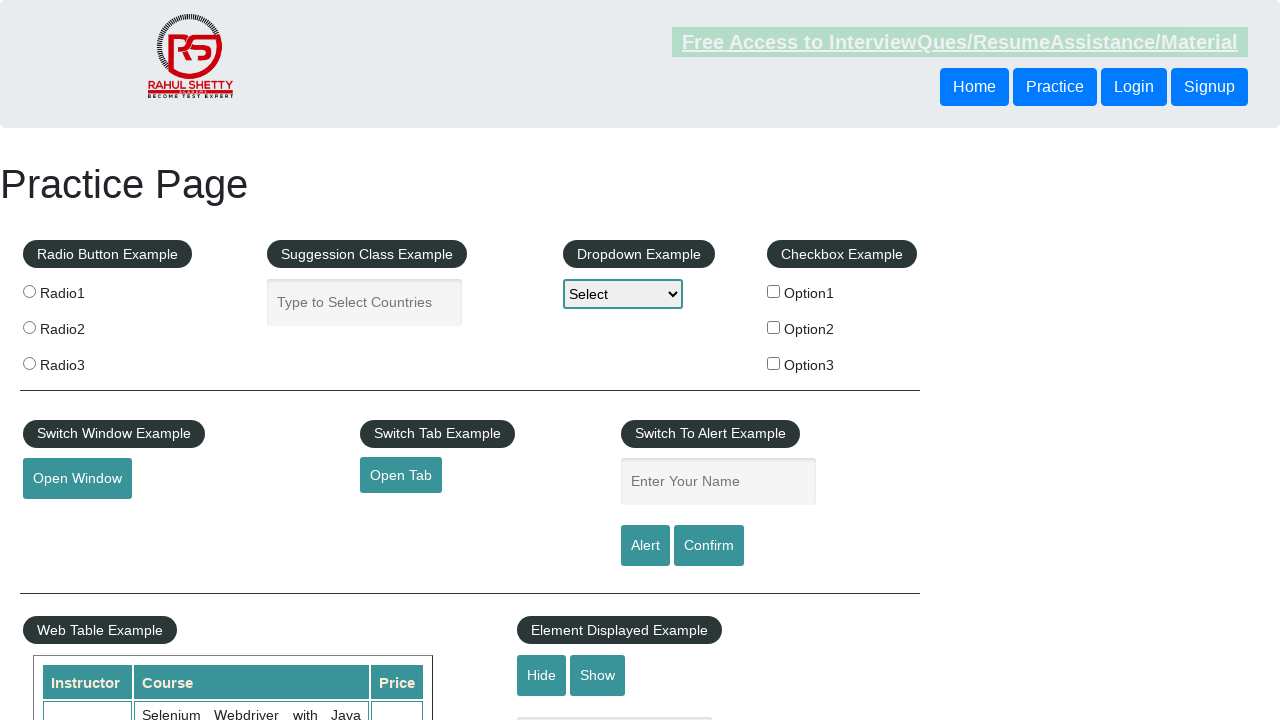

Navigated to automation practice page
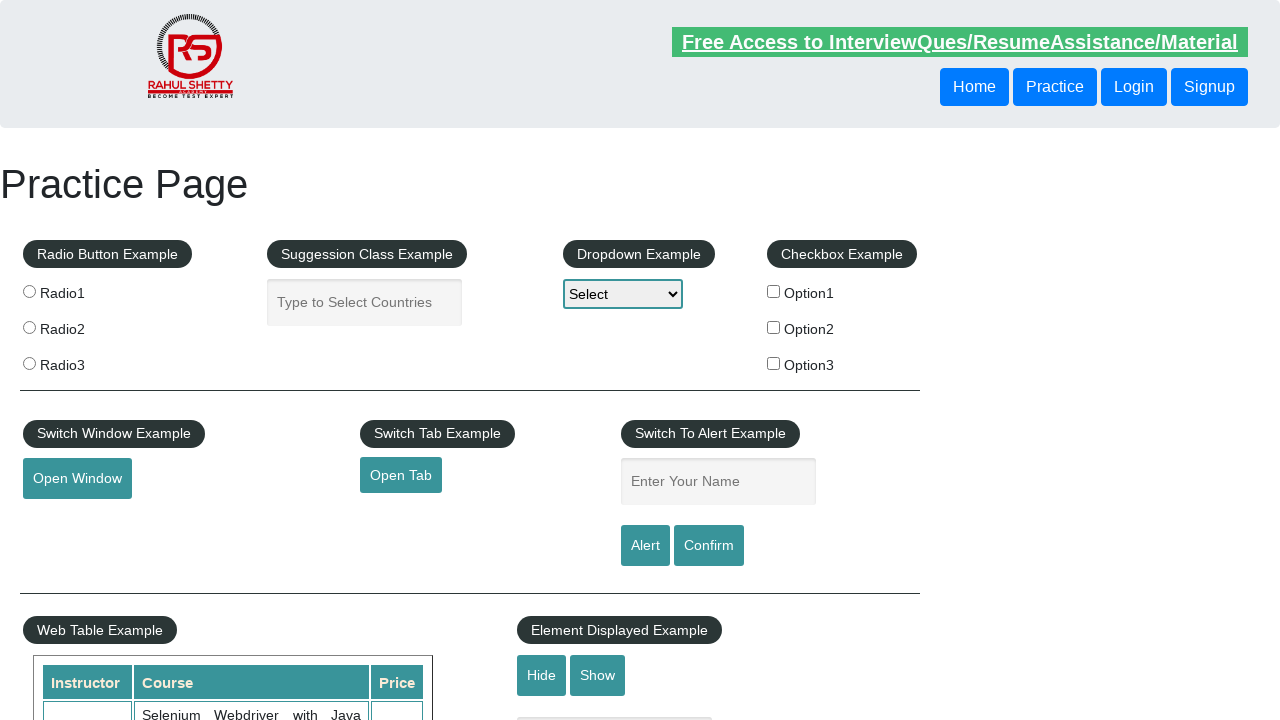

Located all checkbox elements
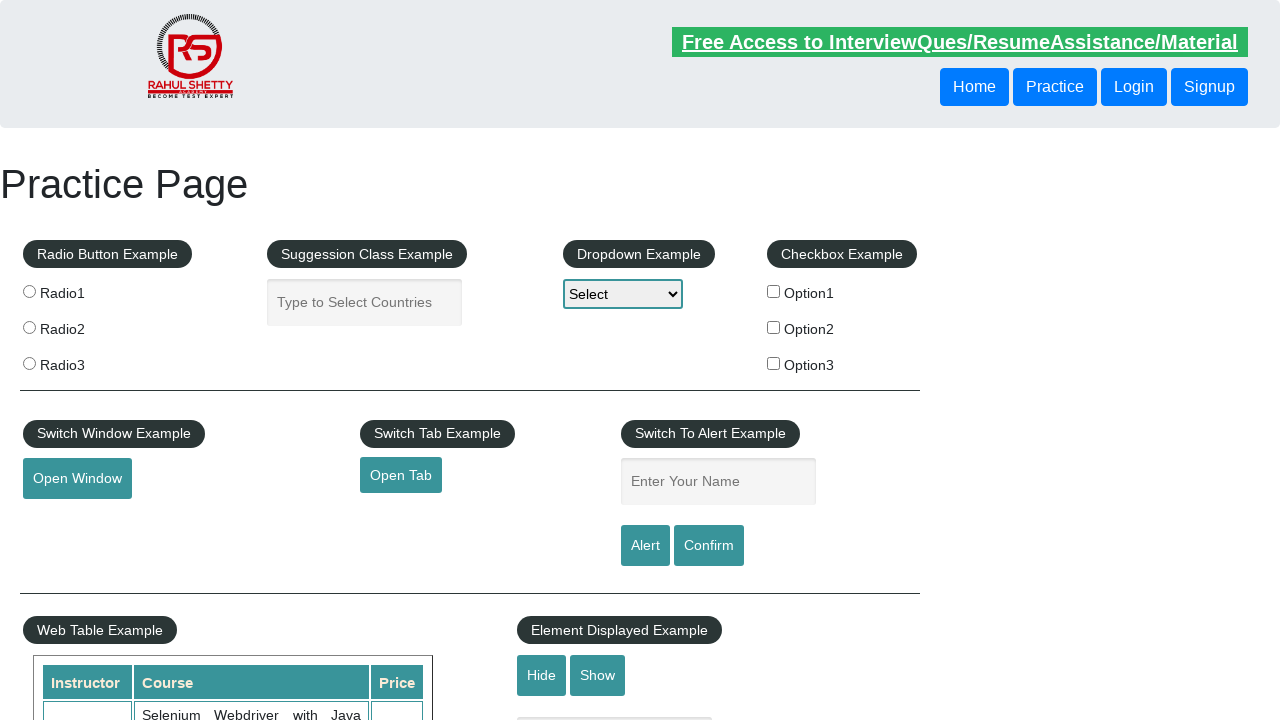

Clicked checkbox with value 'option2' at (774, 327) on xpath=//input[@type='checkbox'] >> nth=1
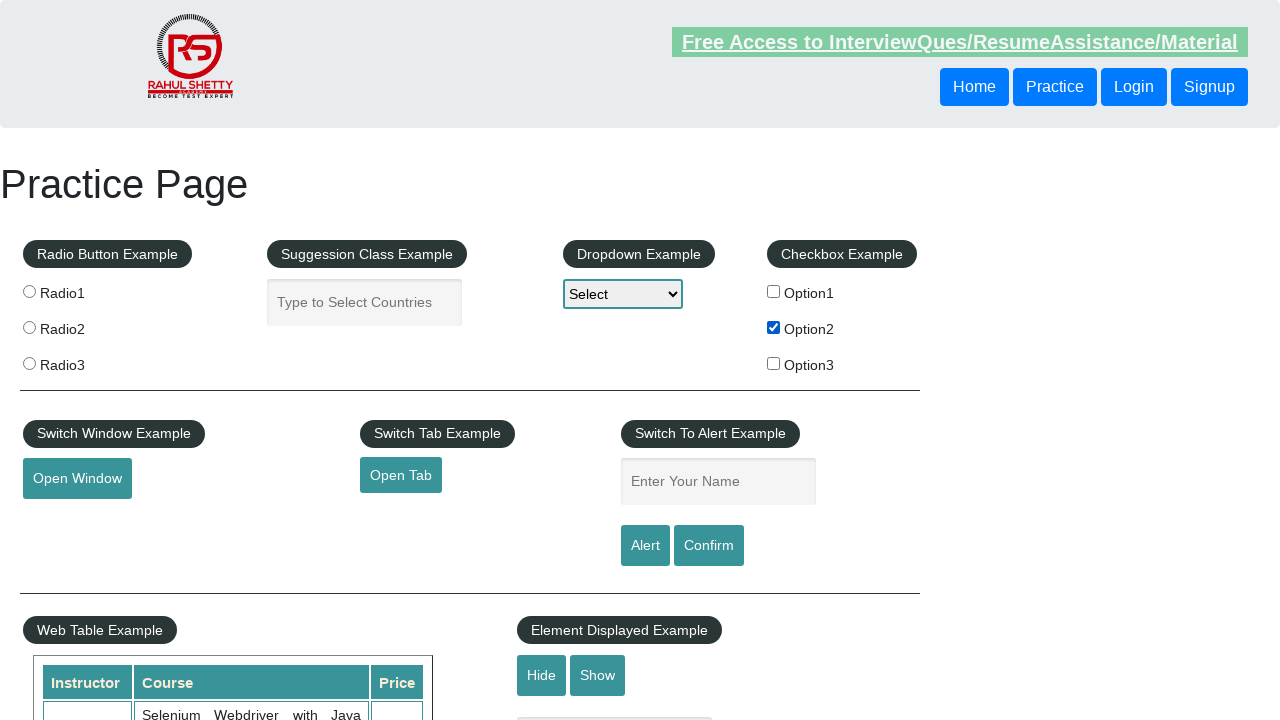

Located all radio button labels
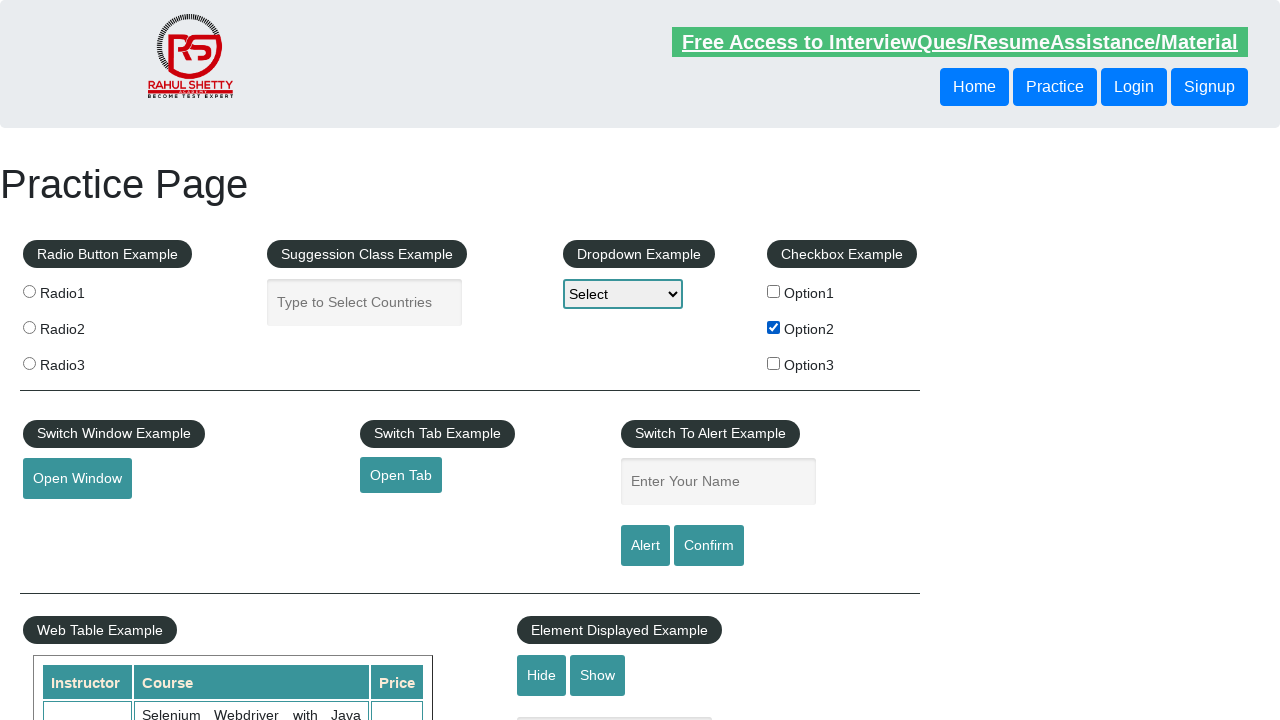

Clicked radio button label with 'for' attribute 'radio3' at (107, 365) on xpath=//div[@id='radio-btn-example']/fieldset/label >> nth=2
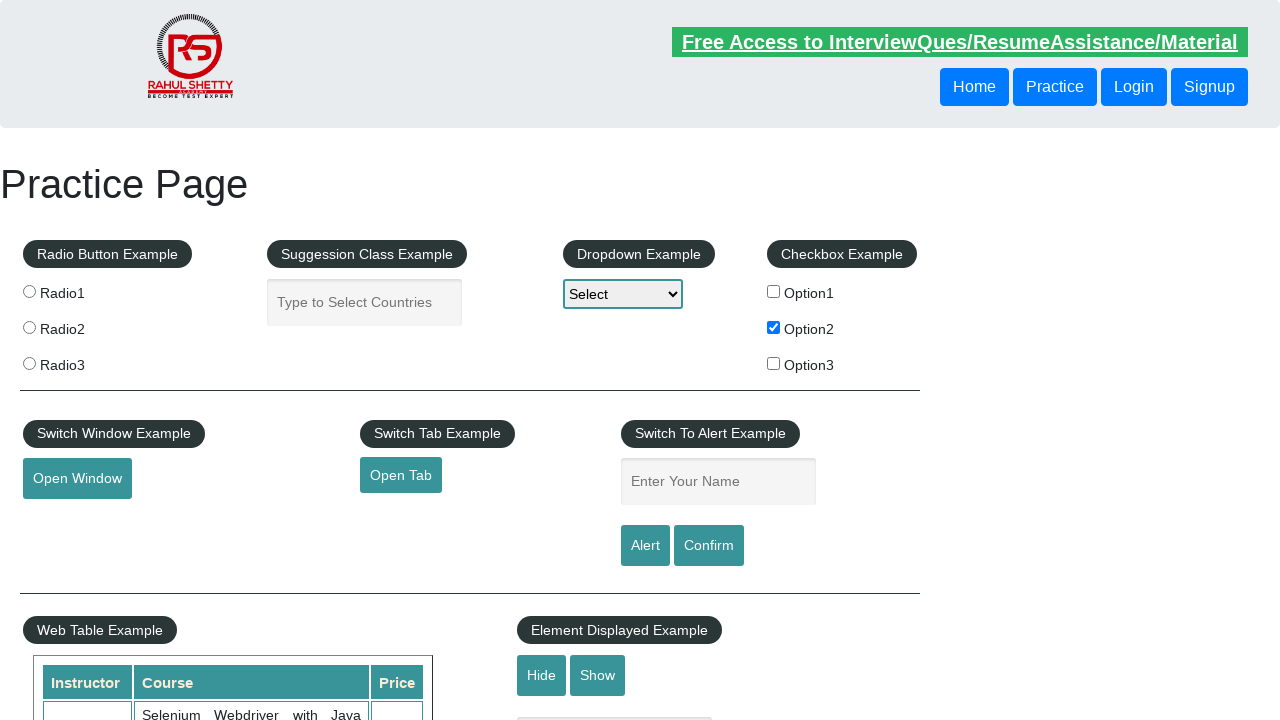

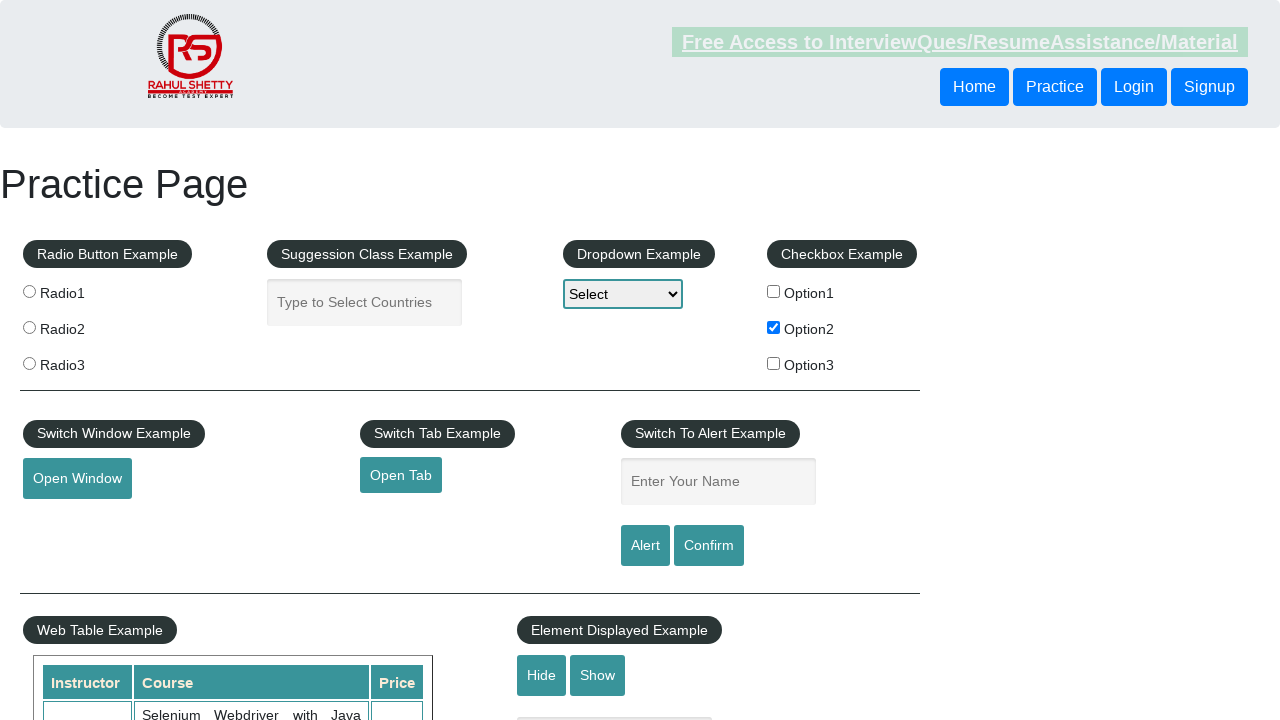